Navigates to Playwright documentation website pages (homepage, docs intro, and API reference) and waits for each page to fully load.

Starting URL: https://playwright.dev

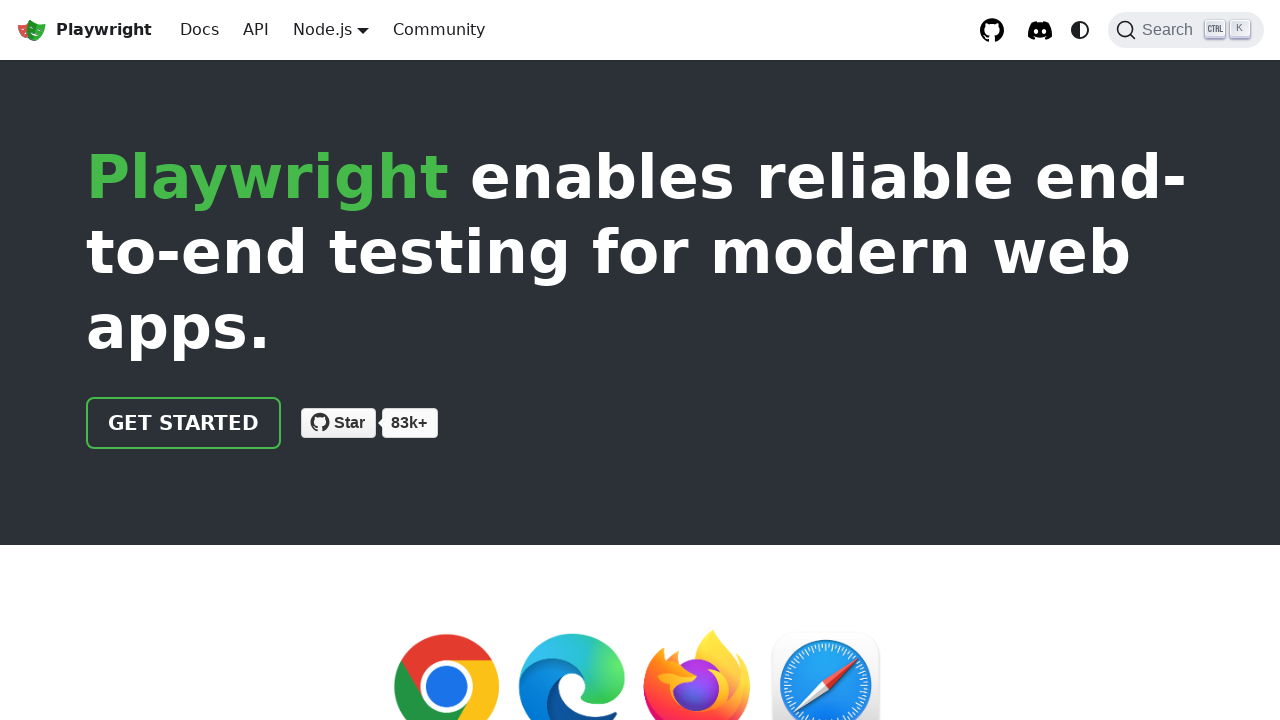

Homepage fully loaded (networkidle)
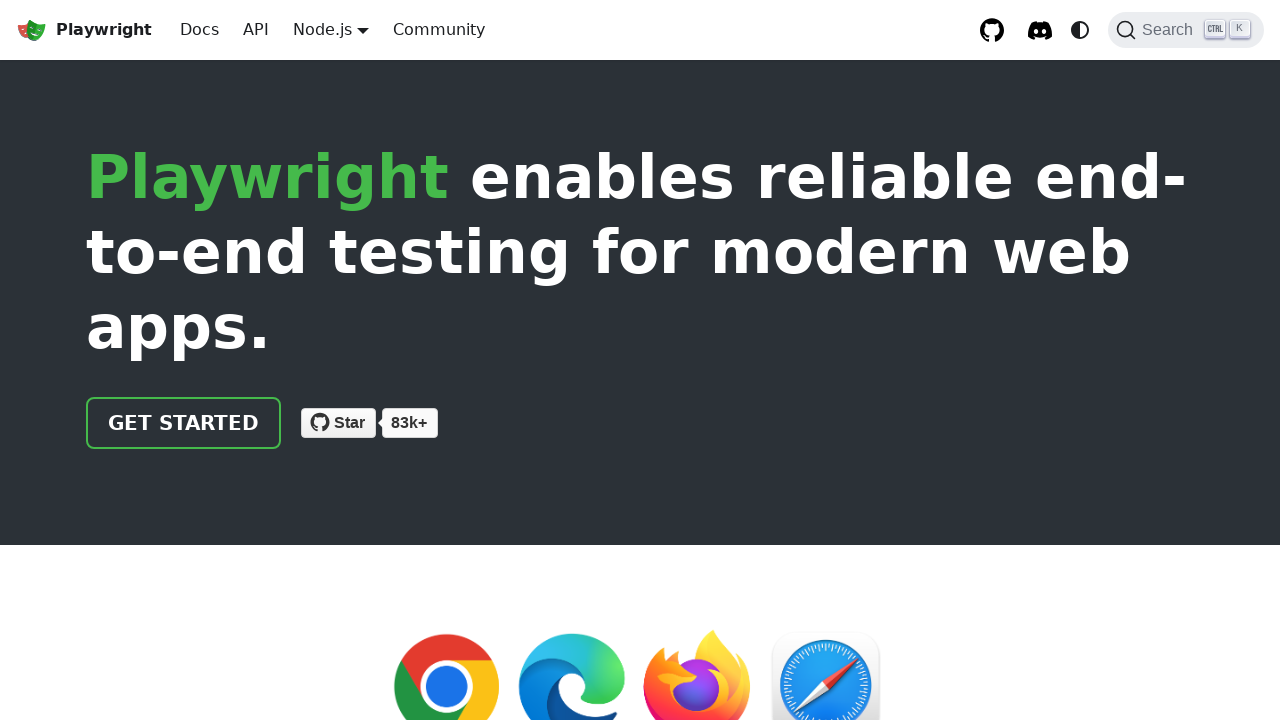

Navigated to Playwright docs intro page
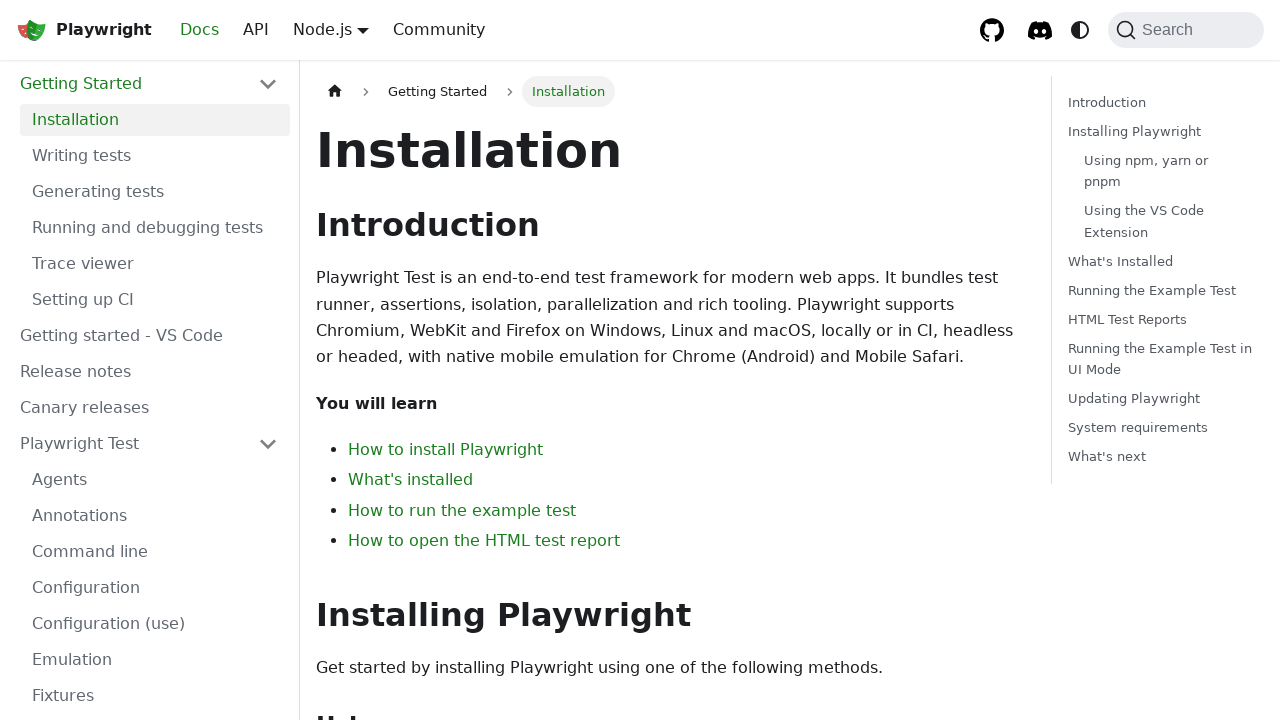

Docs intro page fully loaded (networkidle)
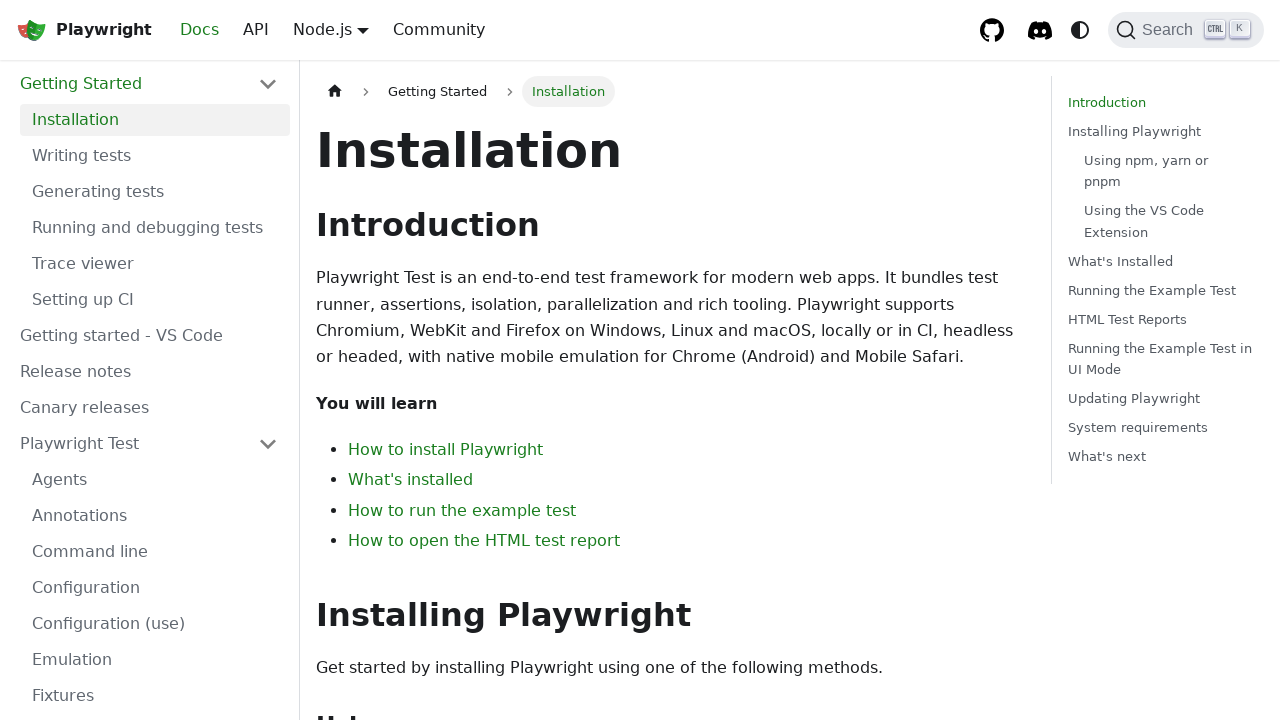

Navigated to Playwright API reference page
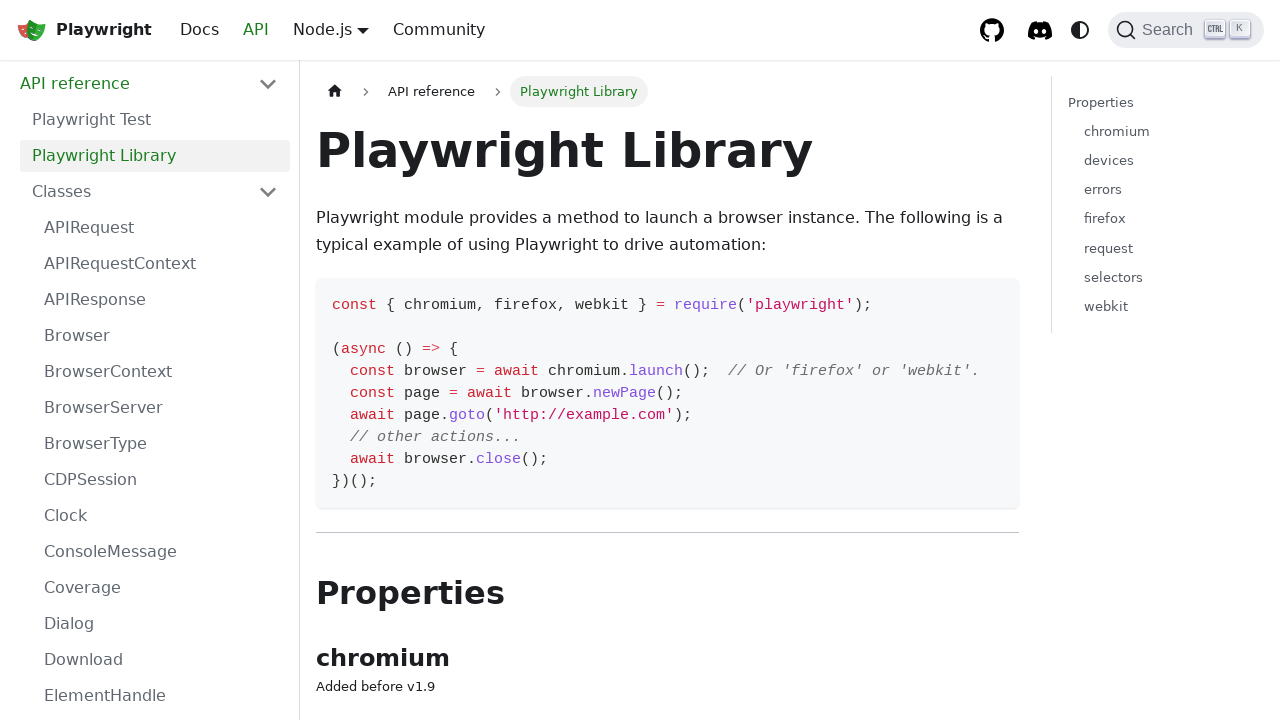

API reference page fully loaded (networkidle)
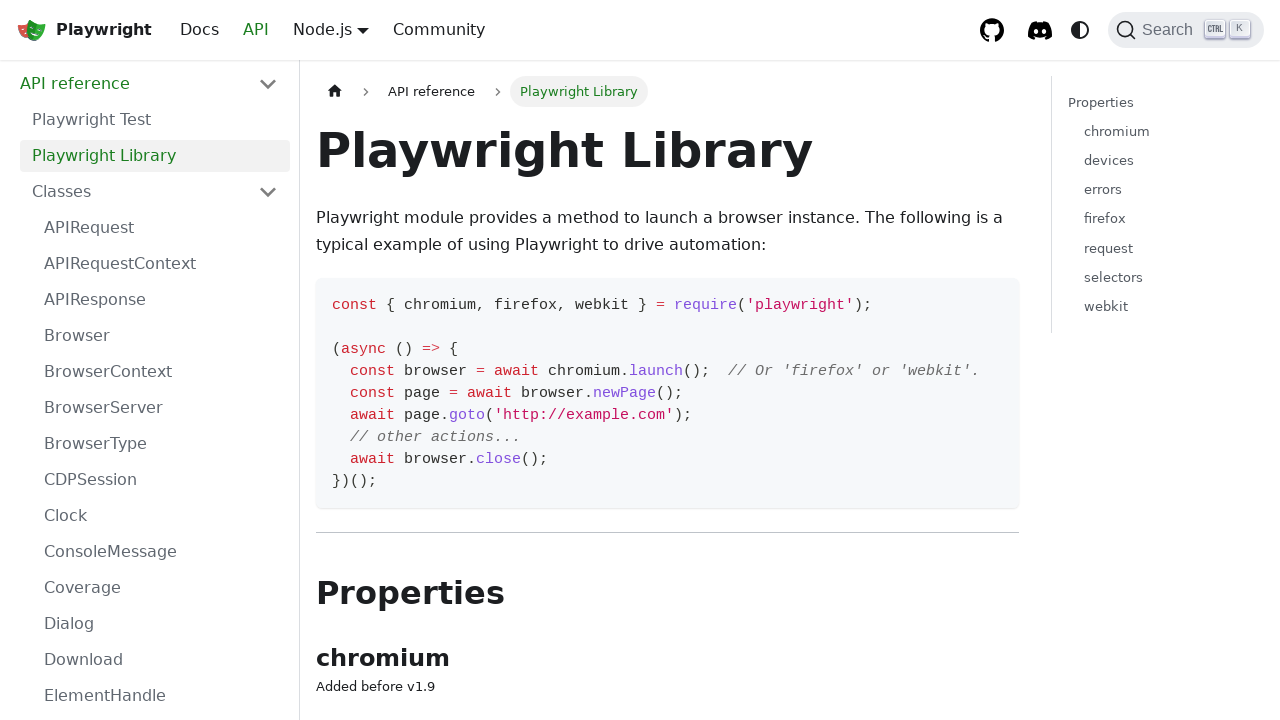

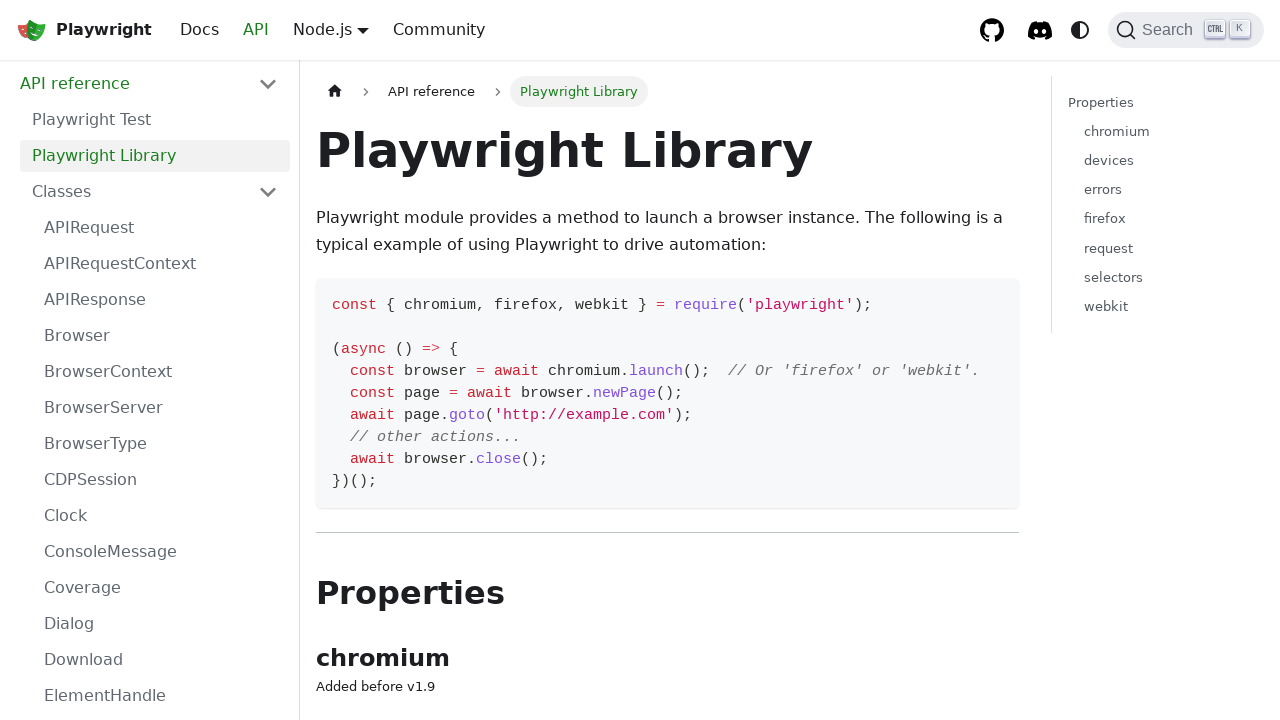